Tests Bootstrap select menu functionality by verifying the default value, selecting a new option, and verifying the value changes.

Starting URL: https://getbootstrap.com/docs/4.3/components/forms/#select-menu

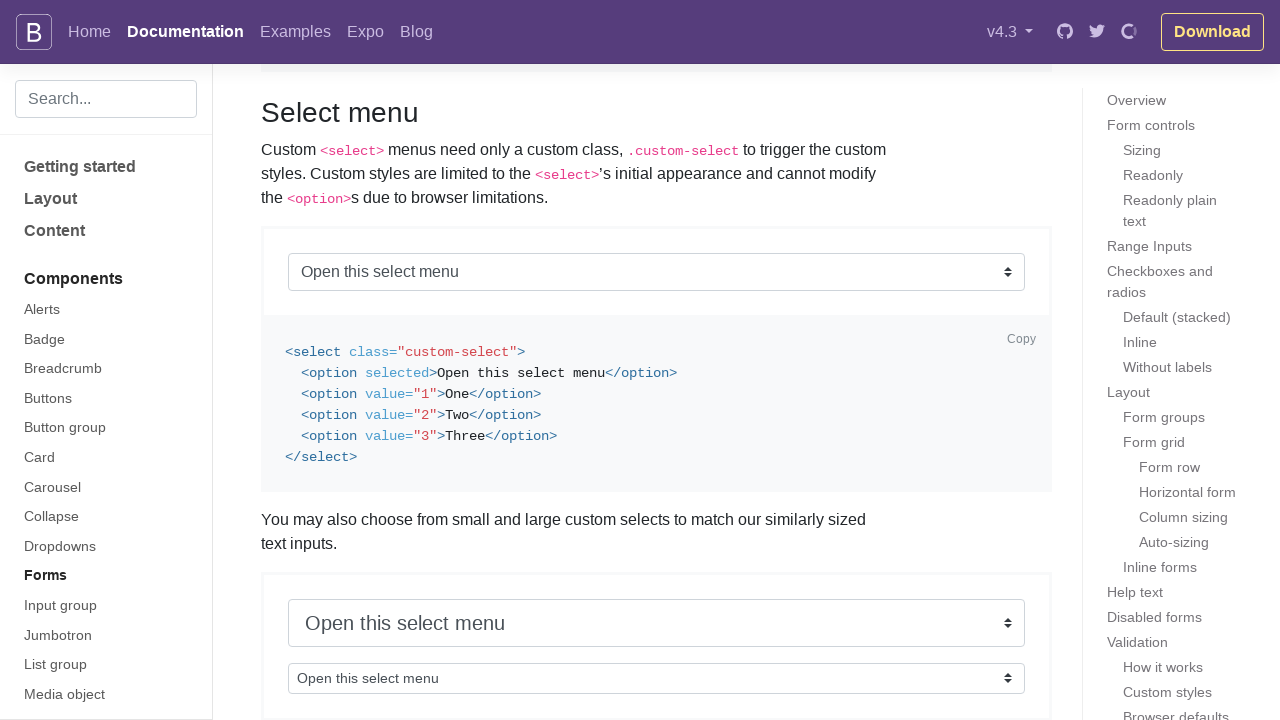

Located the Bootstrap select menu element
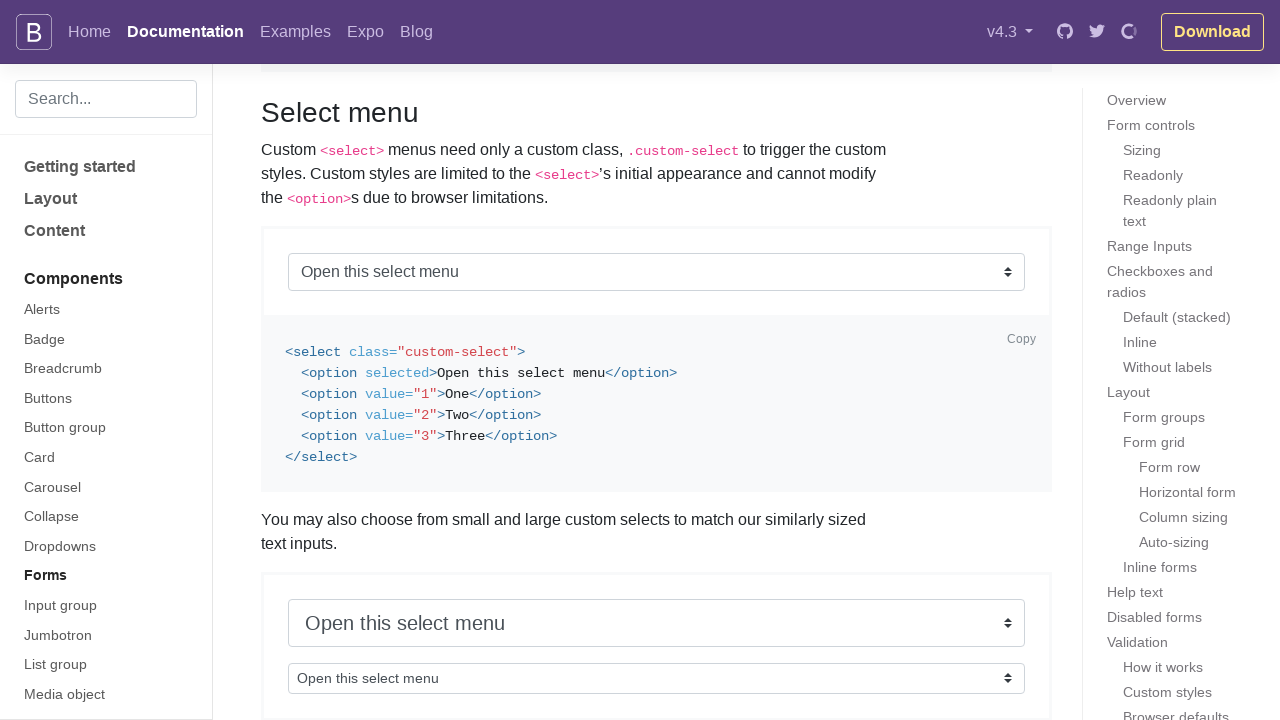

Verified default select menu value is 'Open this select menu'
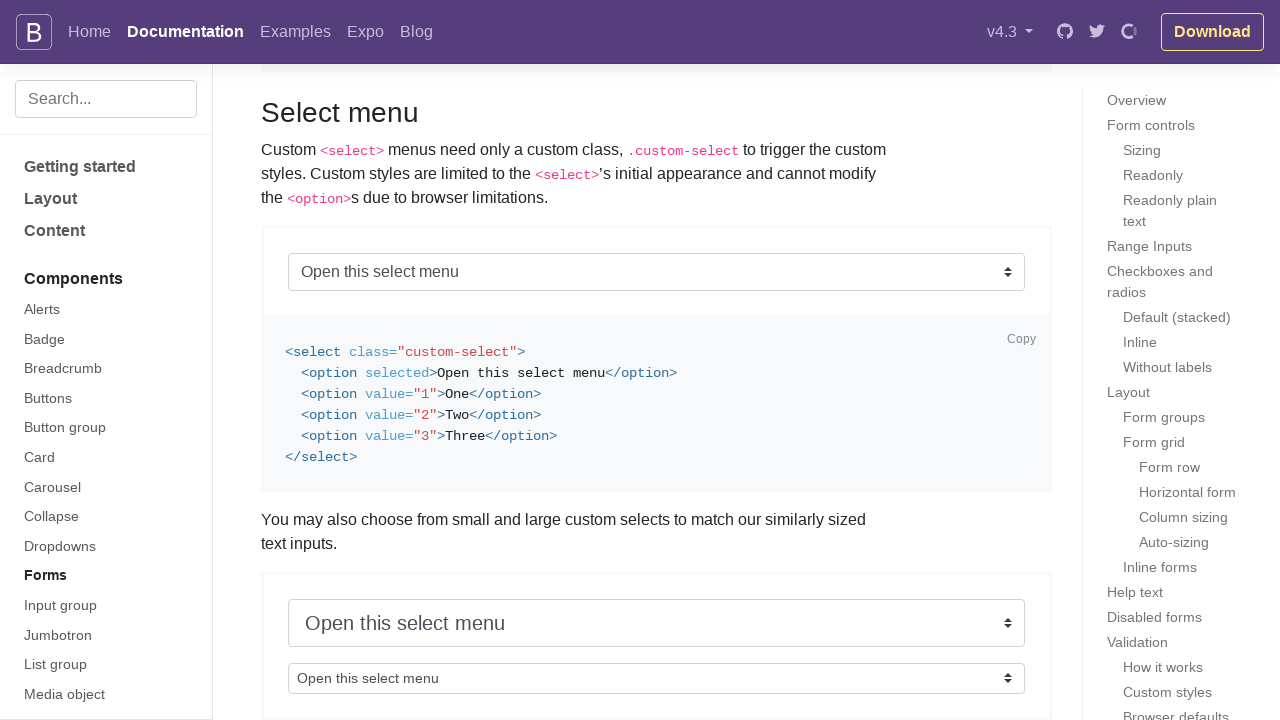

Selected option '1' from the select menu on .bd-example > select.custom-select.custom-select-lg.mb-3
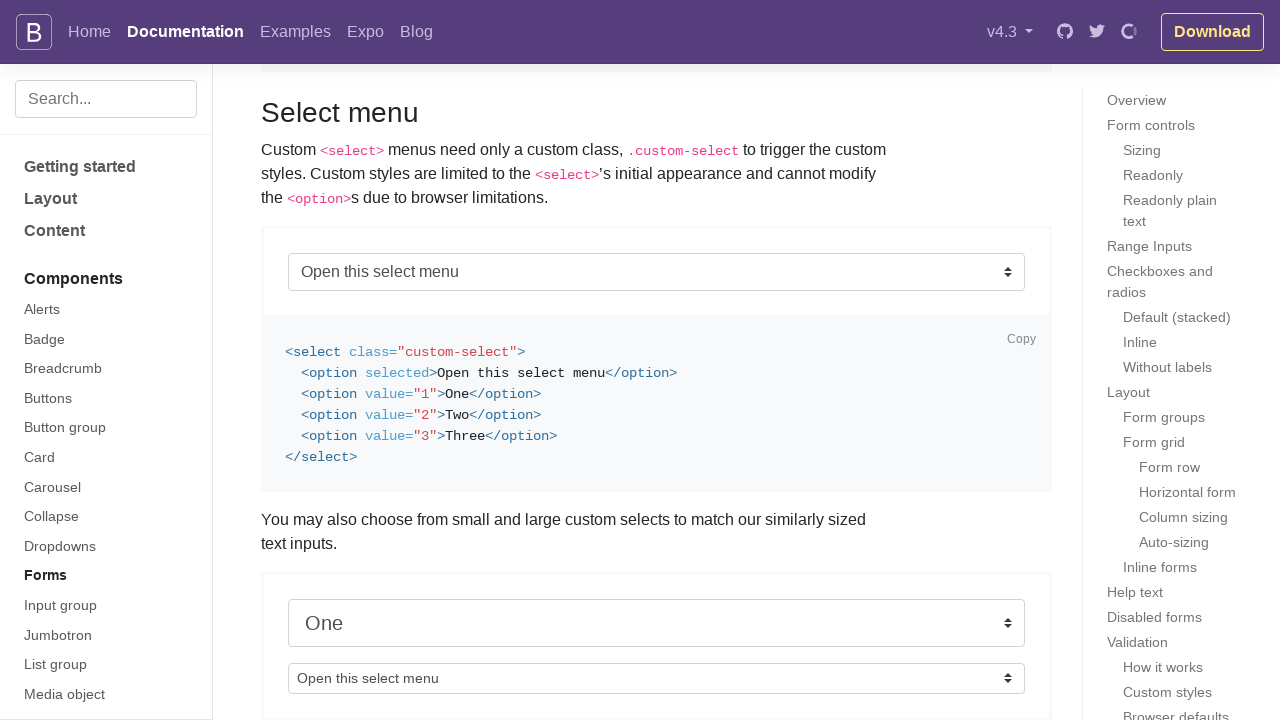

Verified select menu value changed to '1'
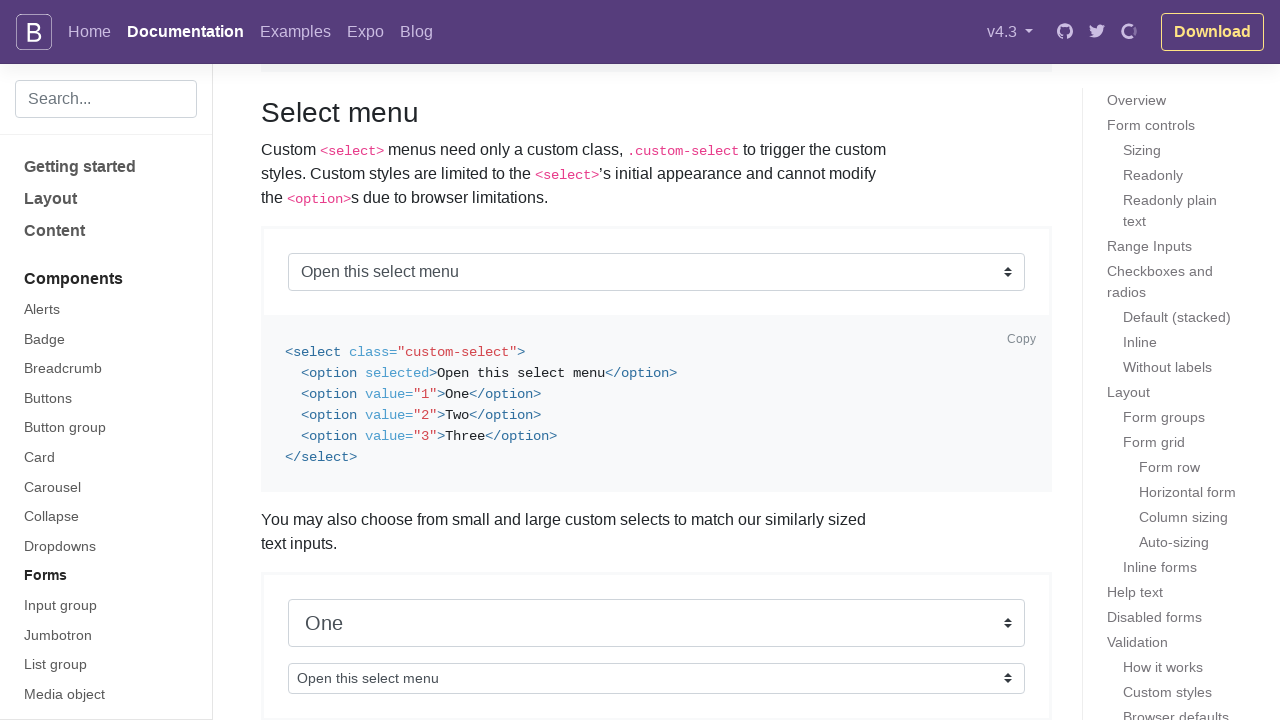

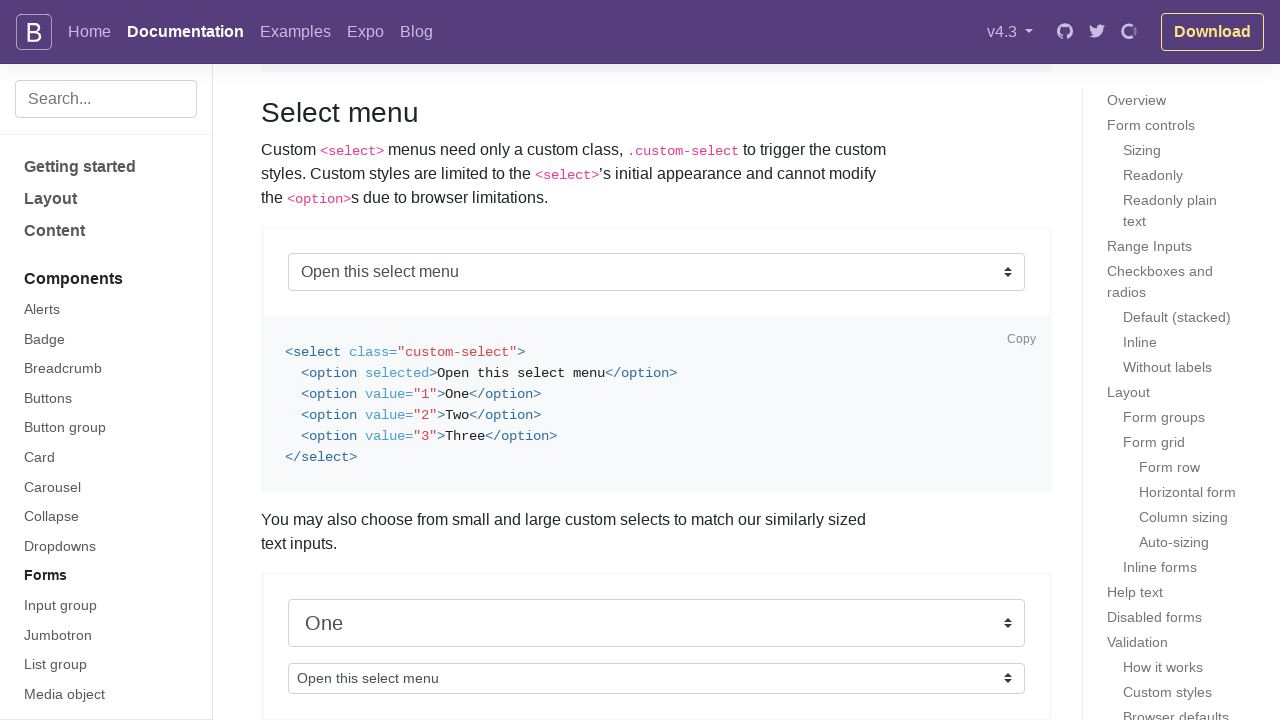